Tests basic iframe interaction by navigating through UI elements to reach an iframe section and filling in username and password fields within the iframe

Starting URL: https://demoapps.qspiders.com/

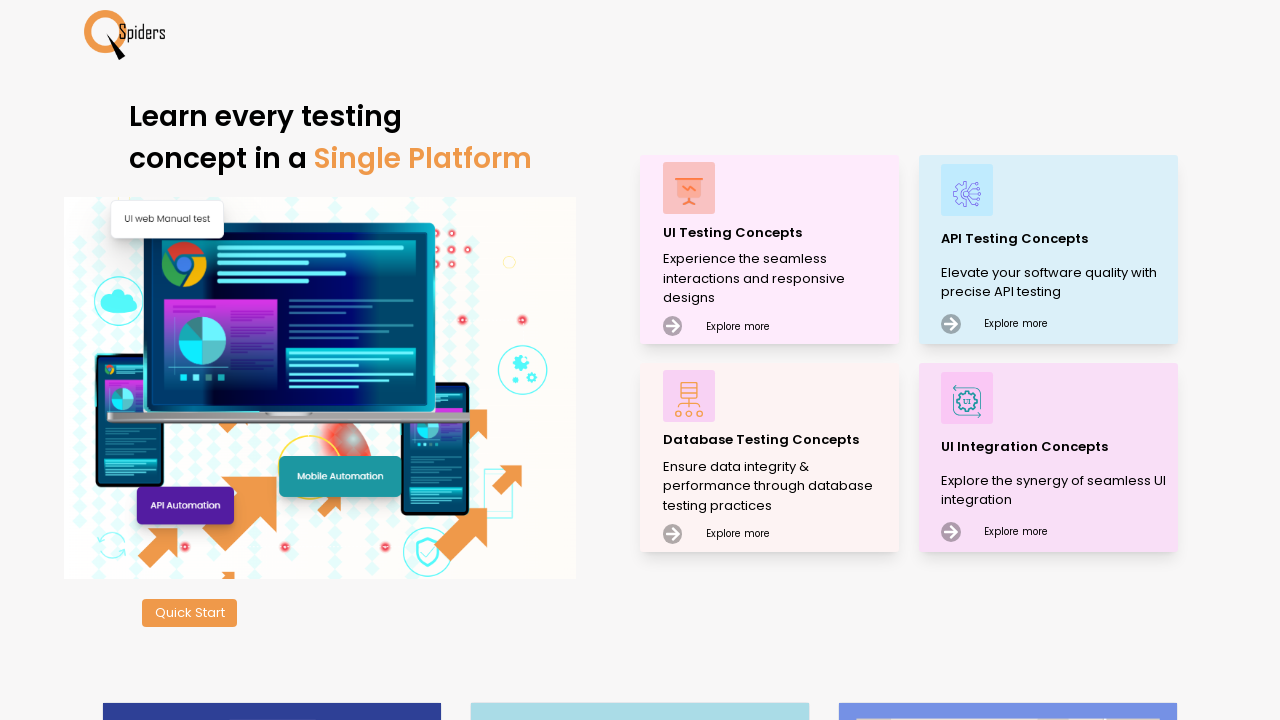

Clicked on UI Testing Concepts at (778, 232) on xpath=//p[text()='UI Testing Concepts']
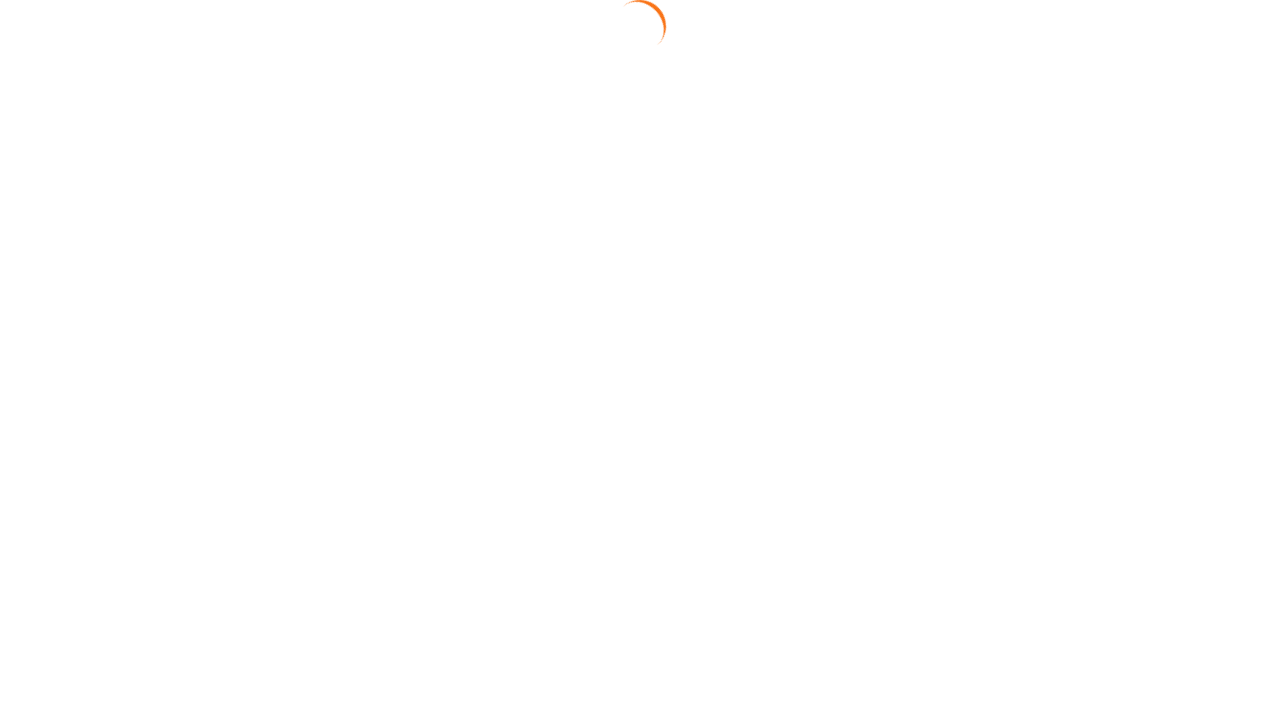

Clicked on Frames section at (42, 637) on xpath=//section[text()='Frames']
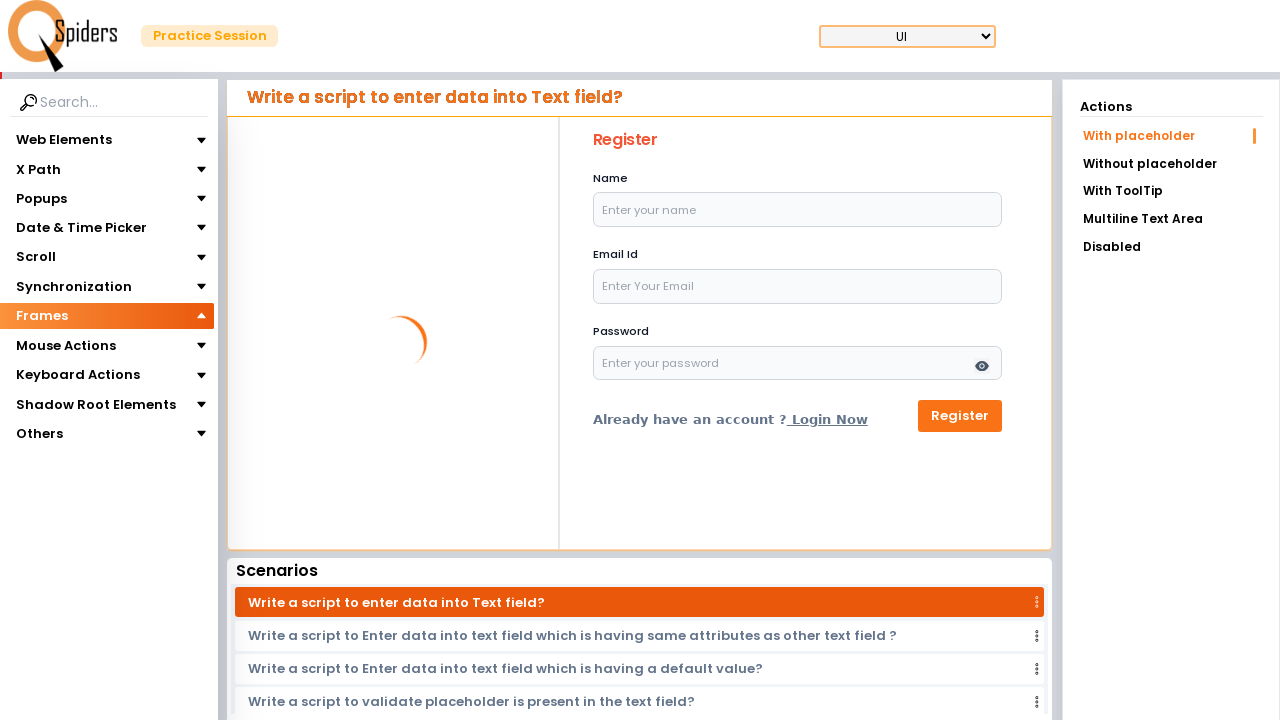

Clicked on iframes section at (44, 343) on xpath=//section[text()='iframes']
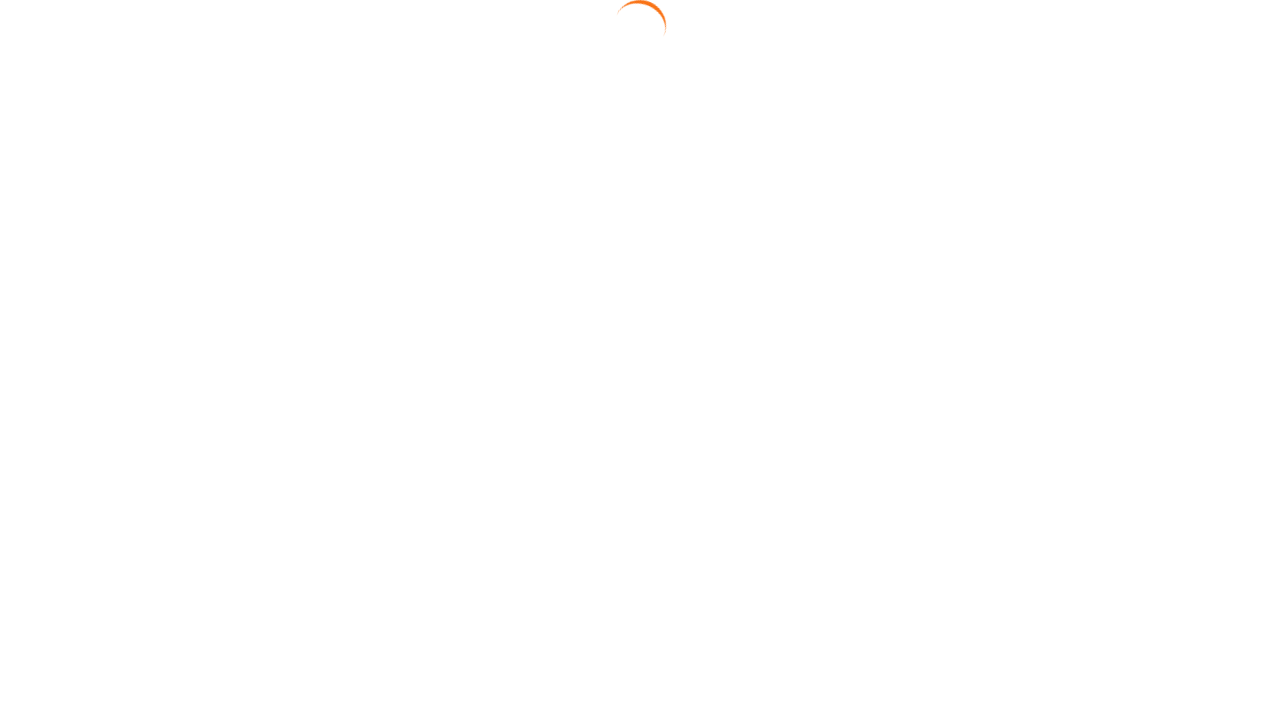

Located iframe element
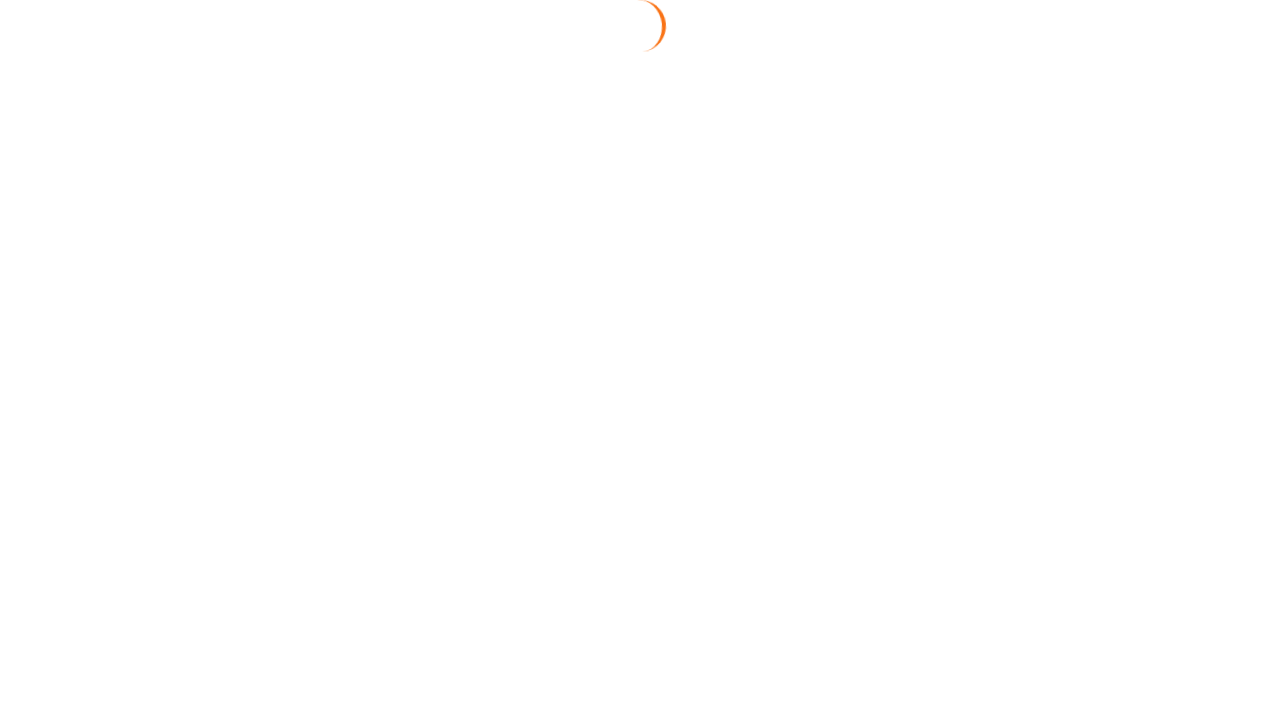

Filled username field with 'abcdefghi' on xpath=//iframe[@class='w-full h-96'] >> internal:control=enter-frame >> #usernam
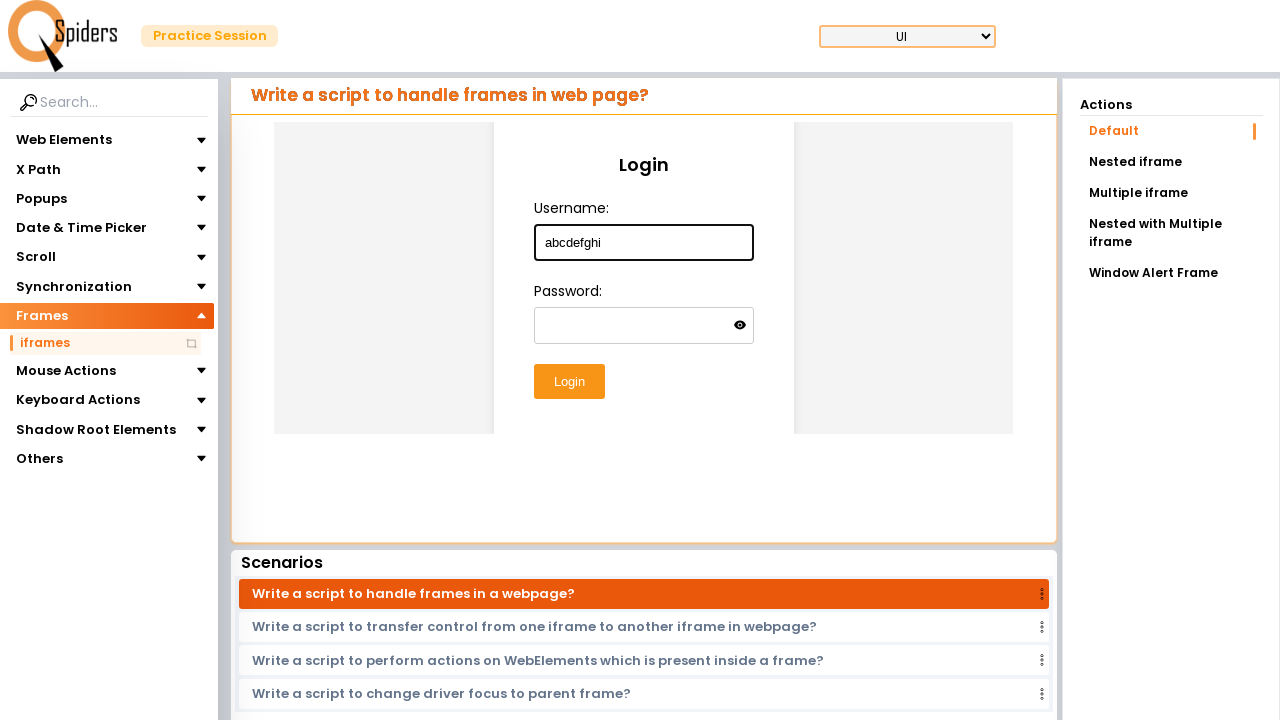

Pressed Tab key to move to password field on xpath=//iframe[@class='w-full h-96'] >> internal:control=enter-frame >> #usernam
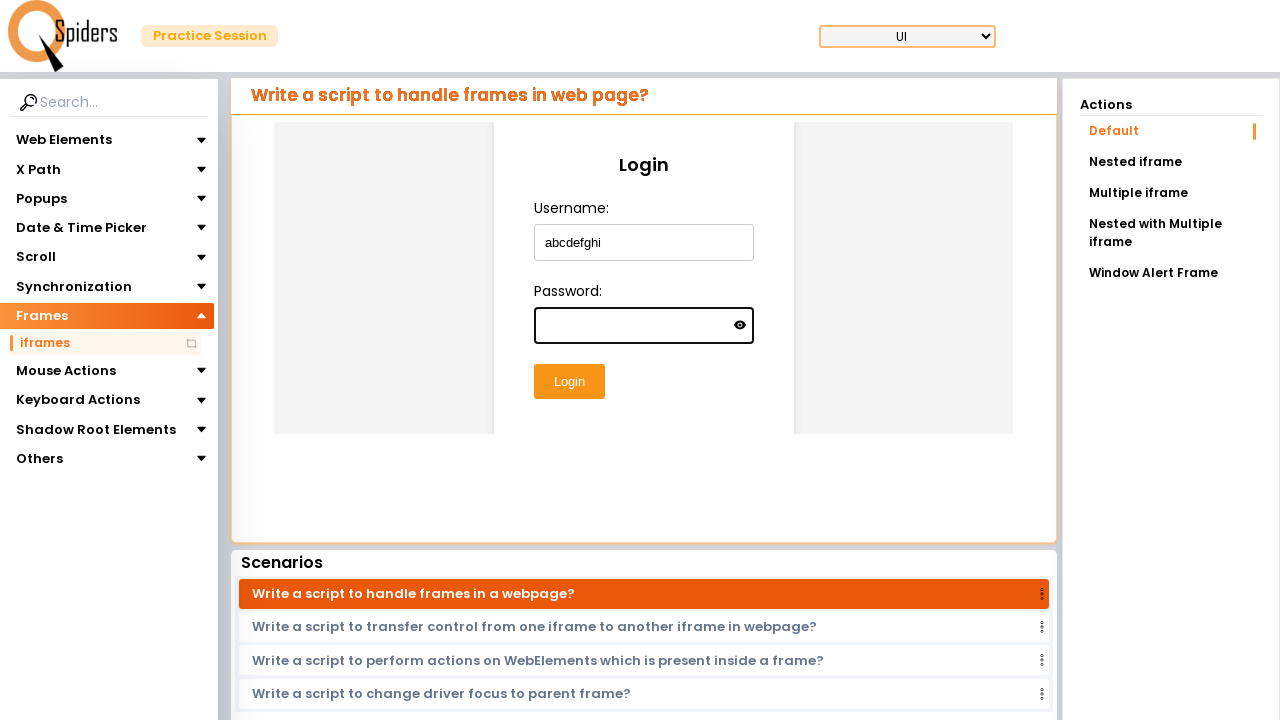

Filled password field with 'Pqrst123' on xpath=//iframe[@class='w-full h-96'] >> internal:control=enter-frame >> input[ty
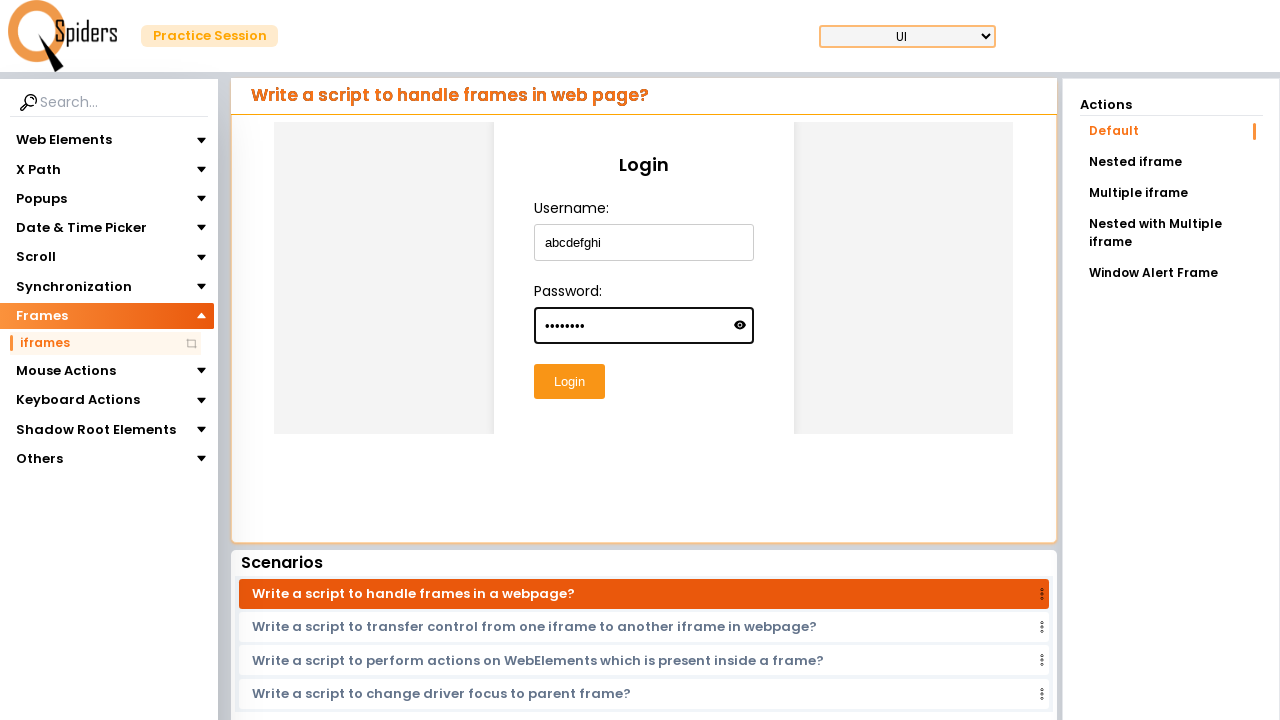

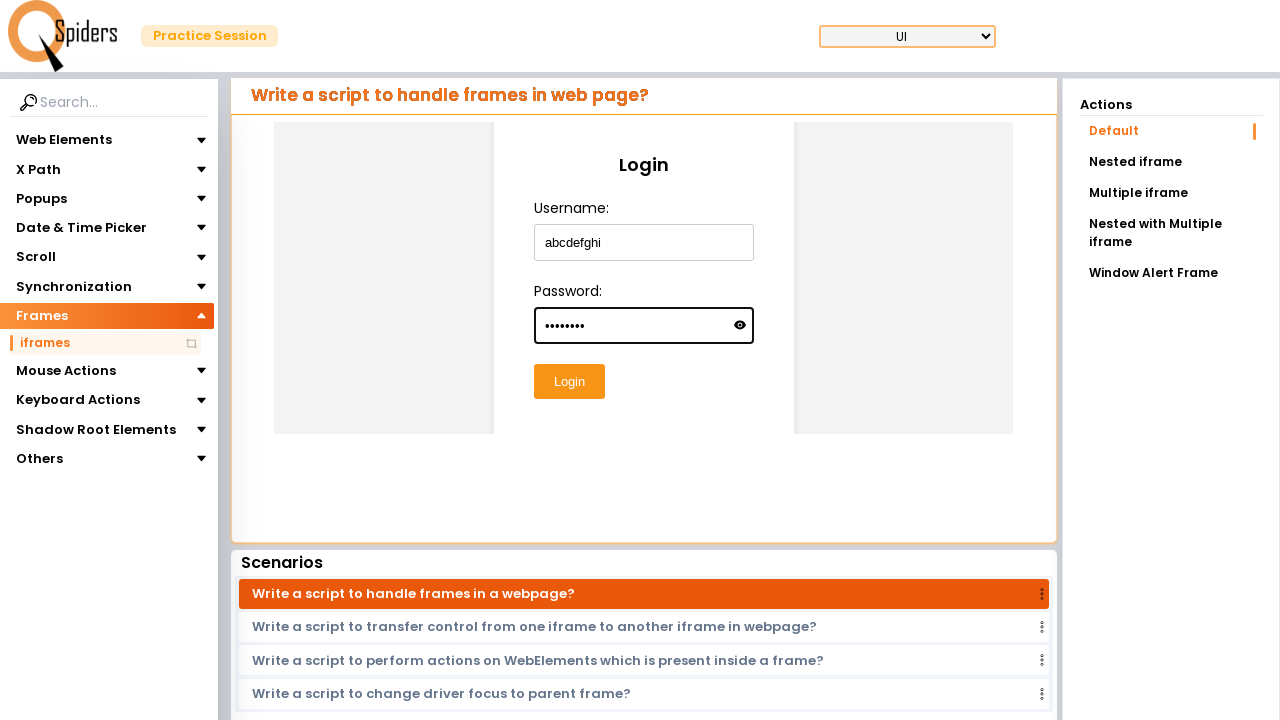